Tests the search functionality by entering 'typescript' in the search input and pressing Enter to navigate to the TypeScript tutorial page

Starting URL: https://www.w3schools.com/

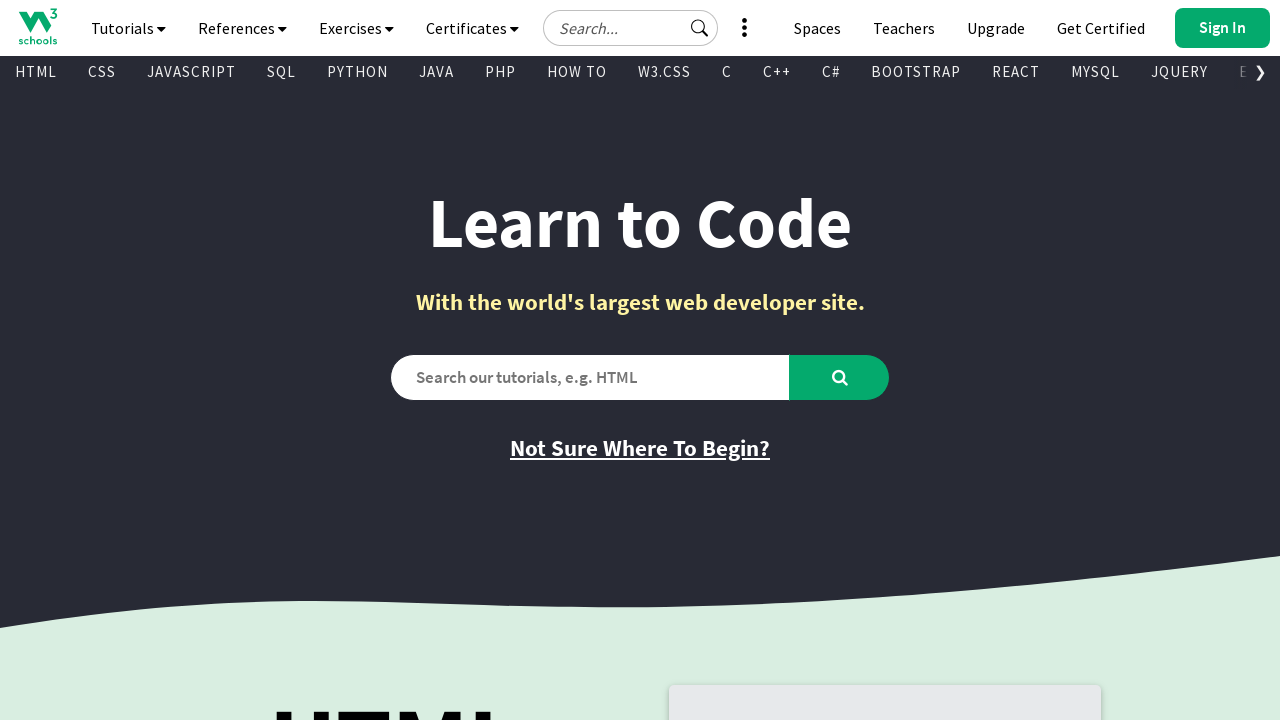

Filled search input with 'typescript' on #tnb-google-search-input
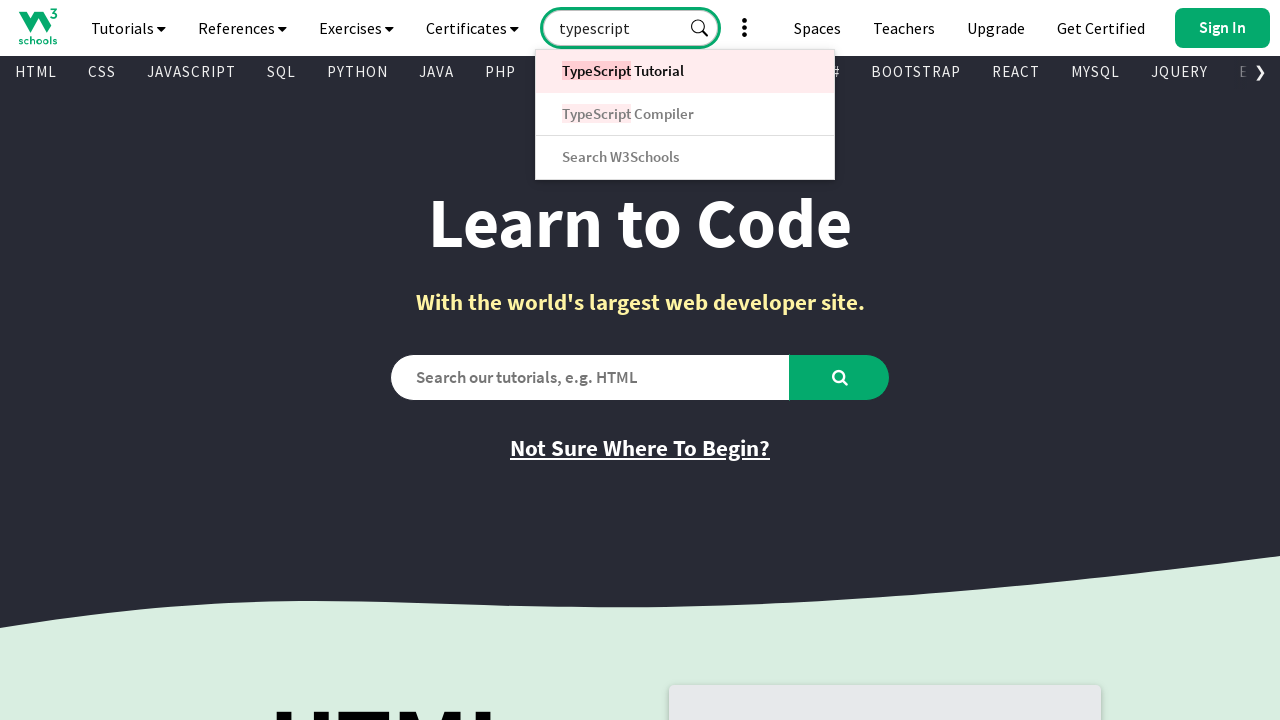

Pressed Enter to submit the search query on #tnb-google-search-input
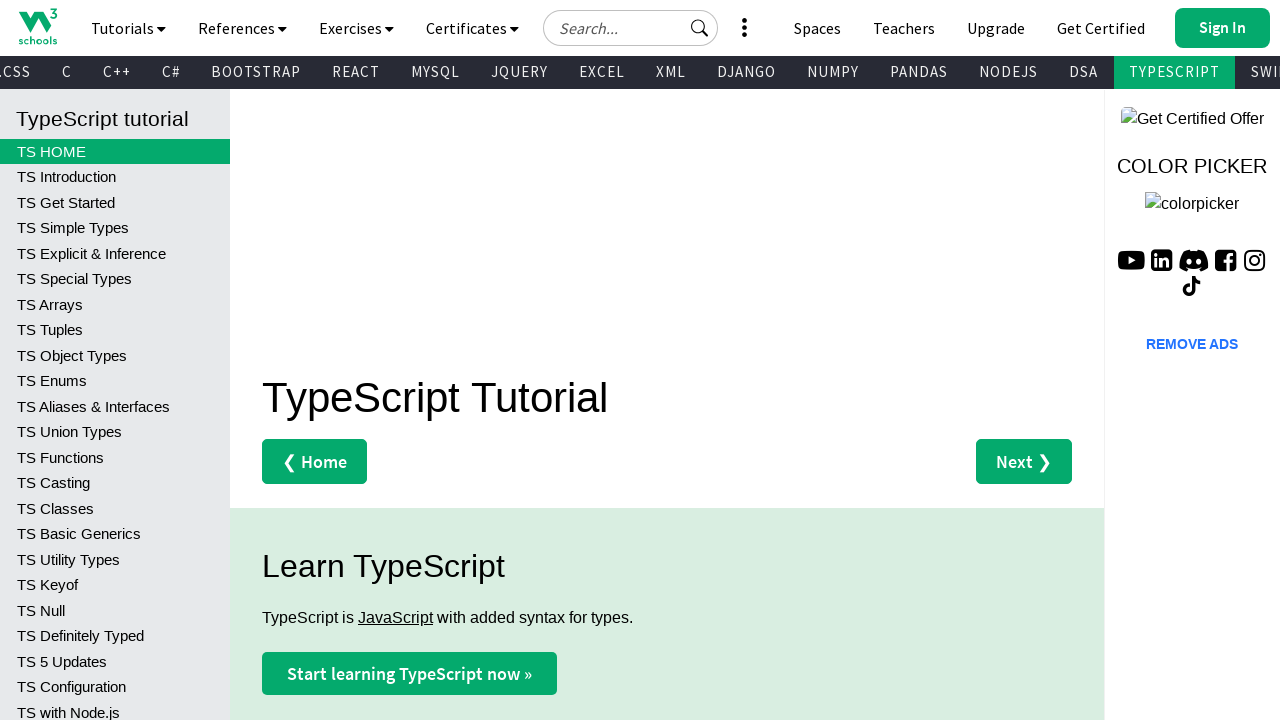

Navigated to TypeScript tutorial page
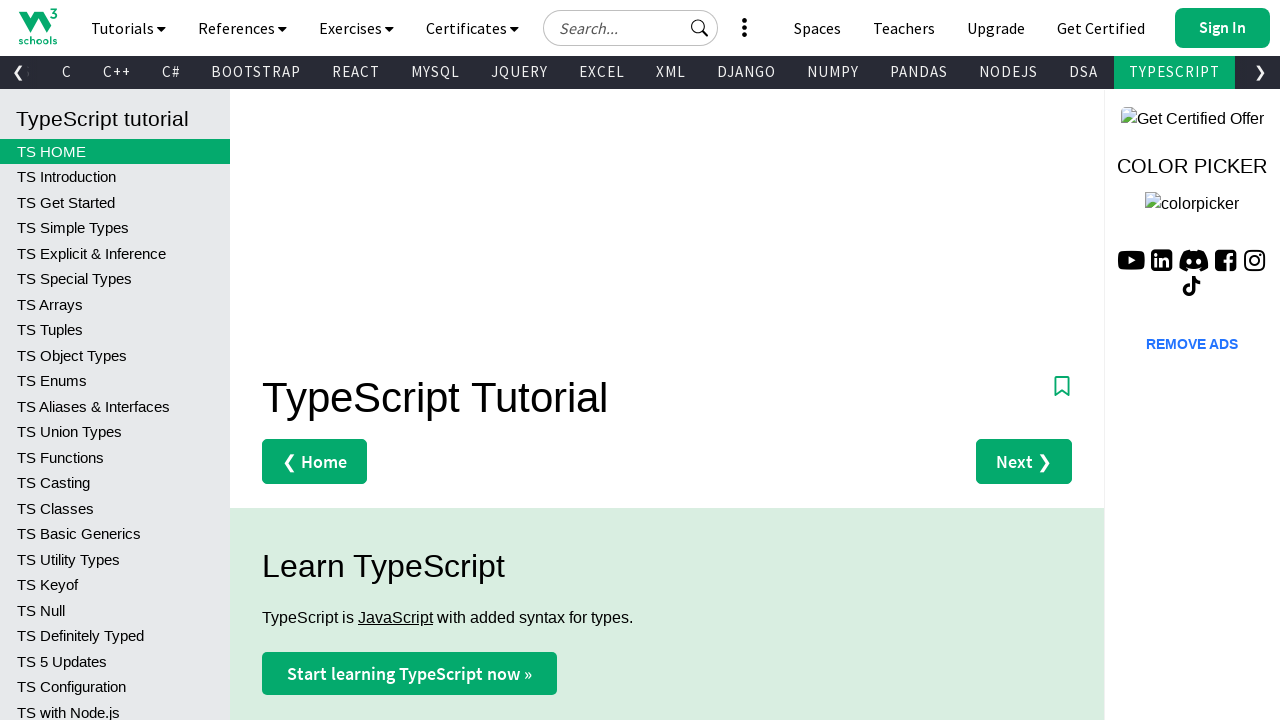

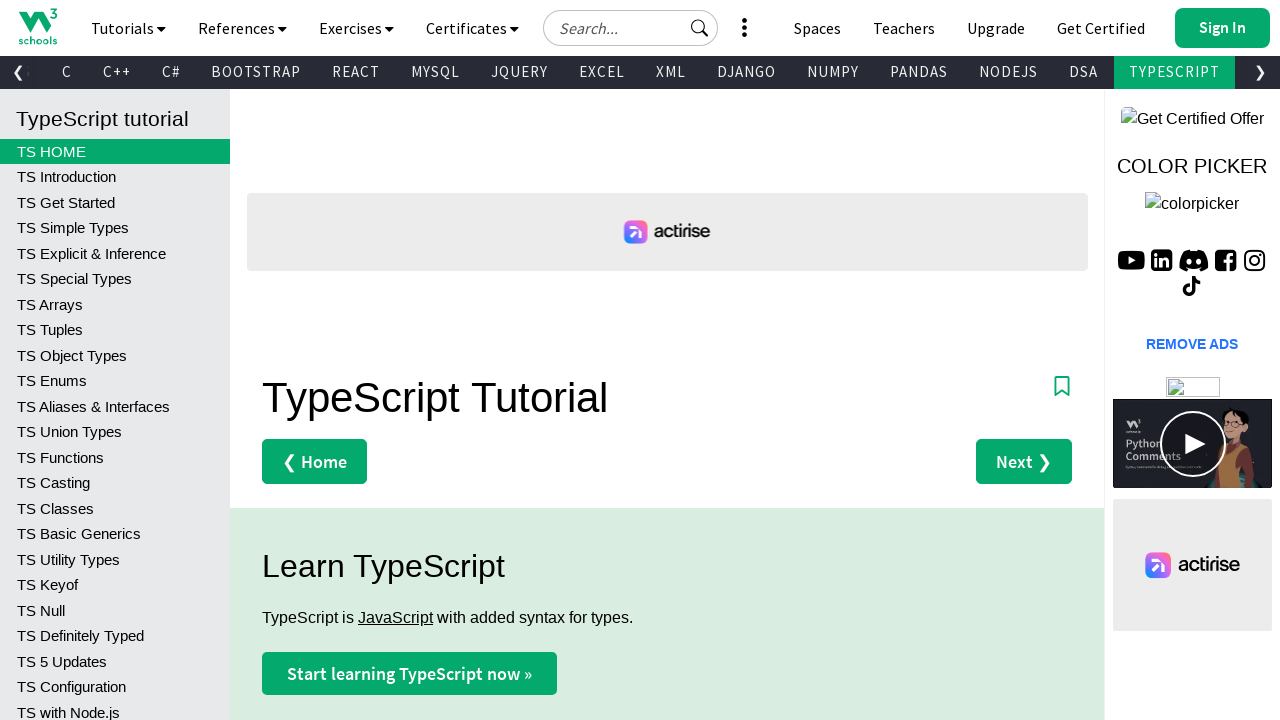